Tests web table functionality by counting rows and columns, and verifying the table structure

Starting URL: https://rahulshettyacademy.com/AutomationPractice/

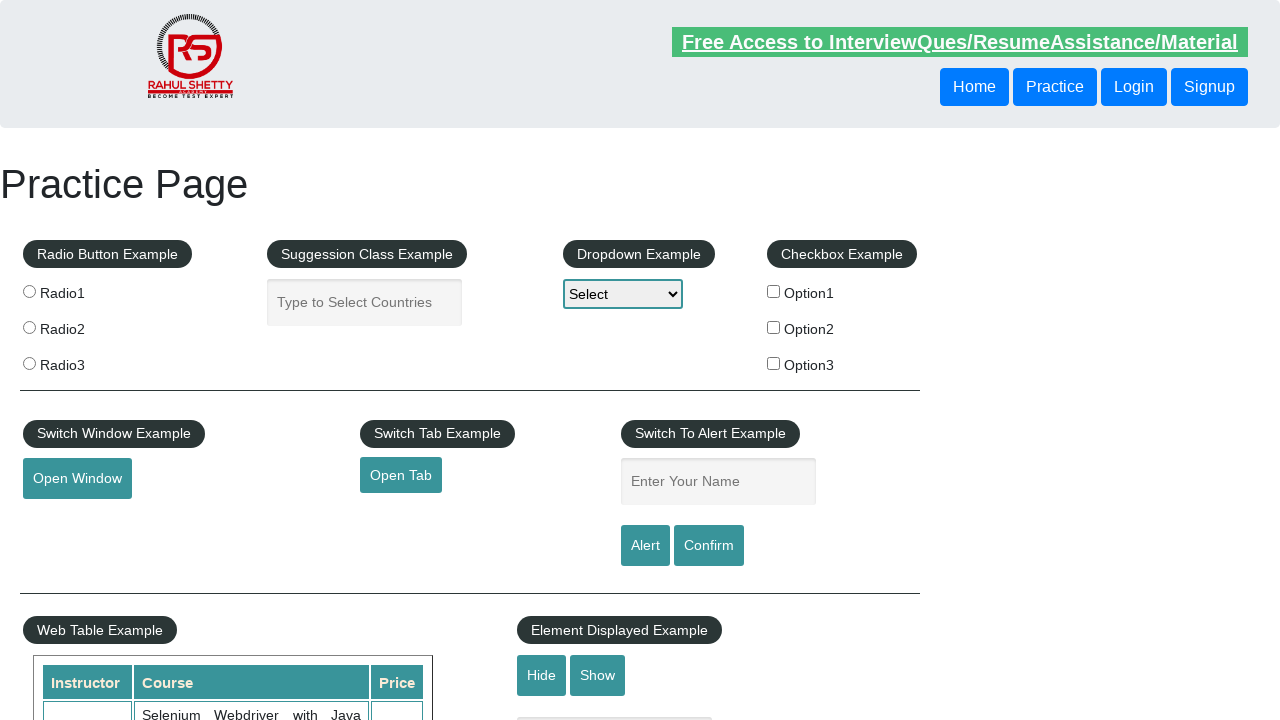

Waited for table with class 'table-display' to be present
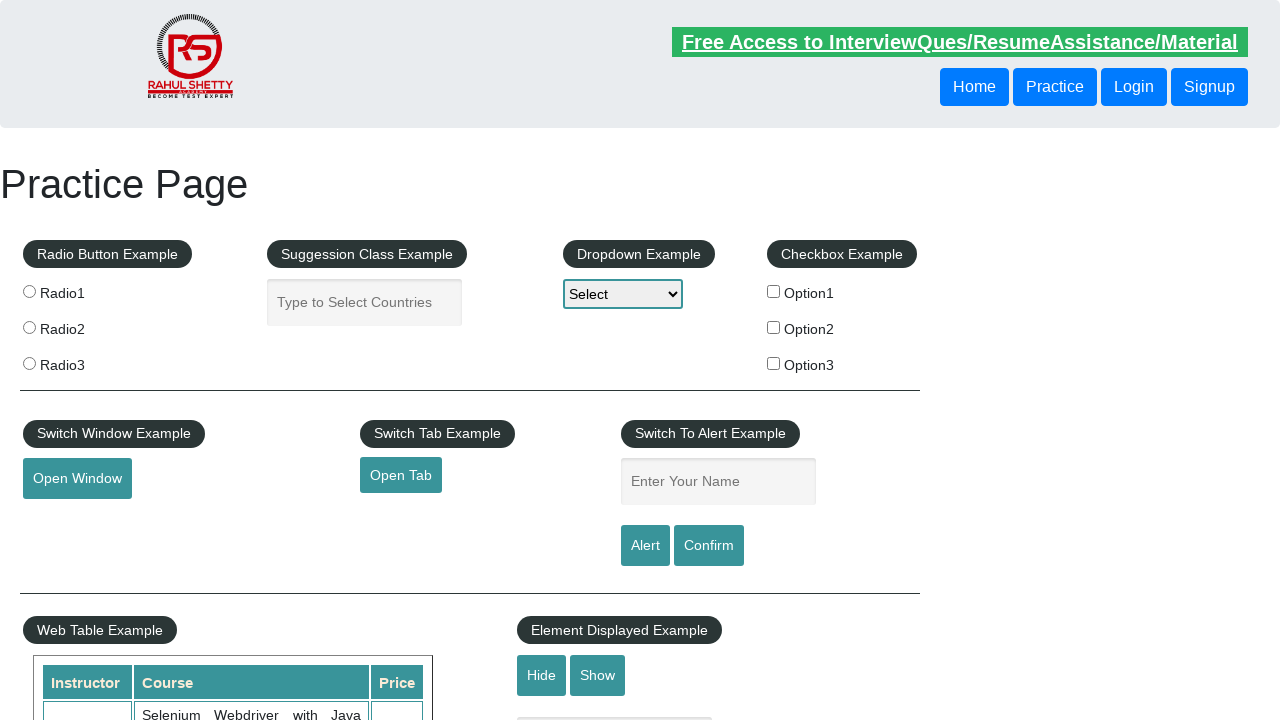

Retrieved all table rows - found 11 rows
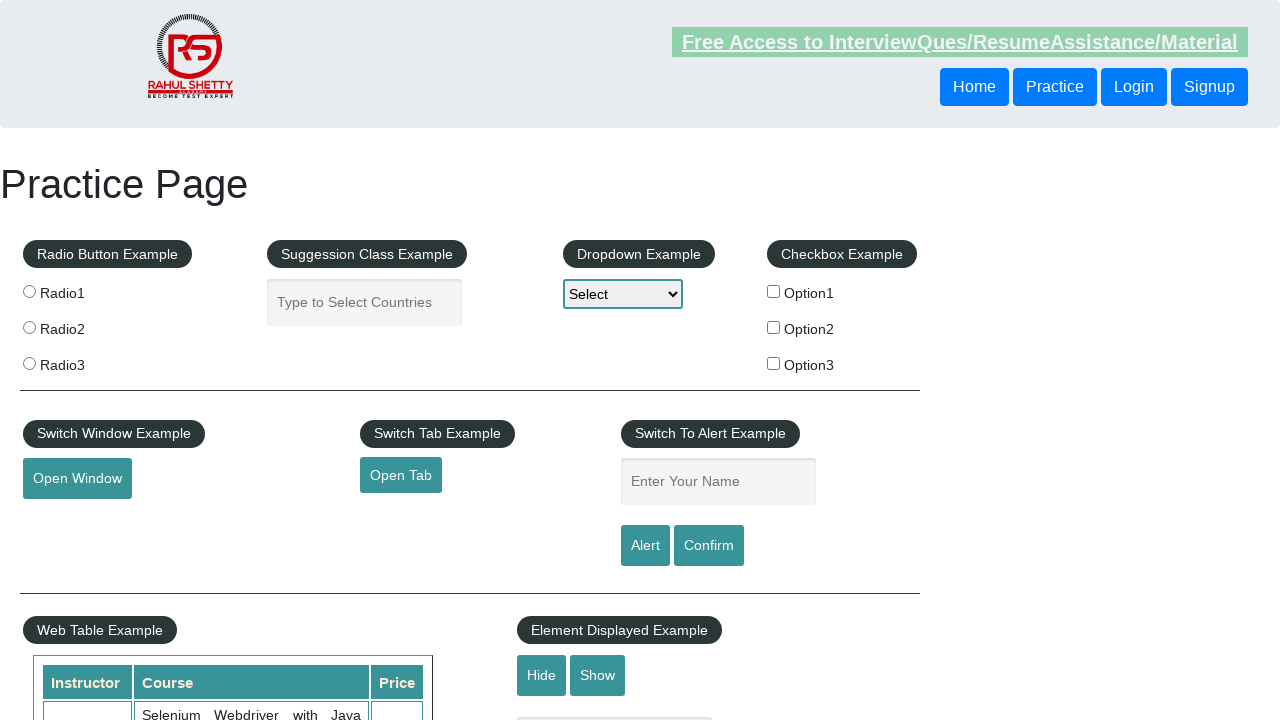

Verified that table contains exactly 11 rows
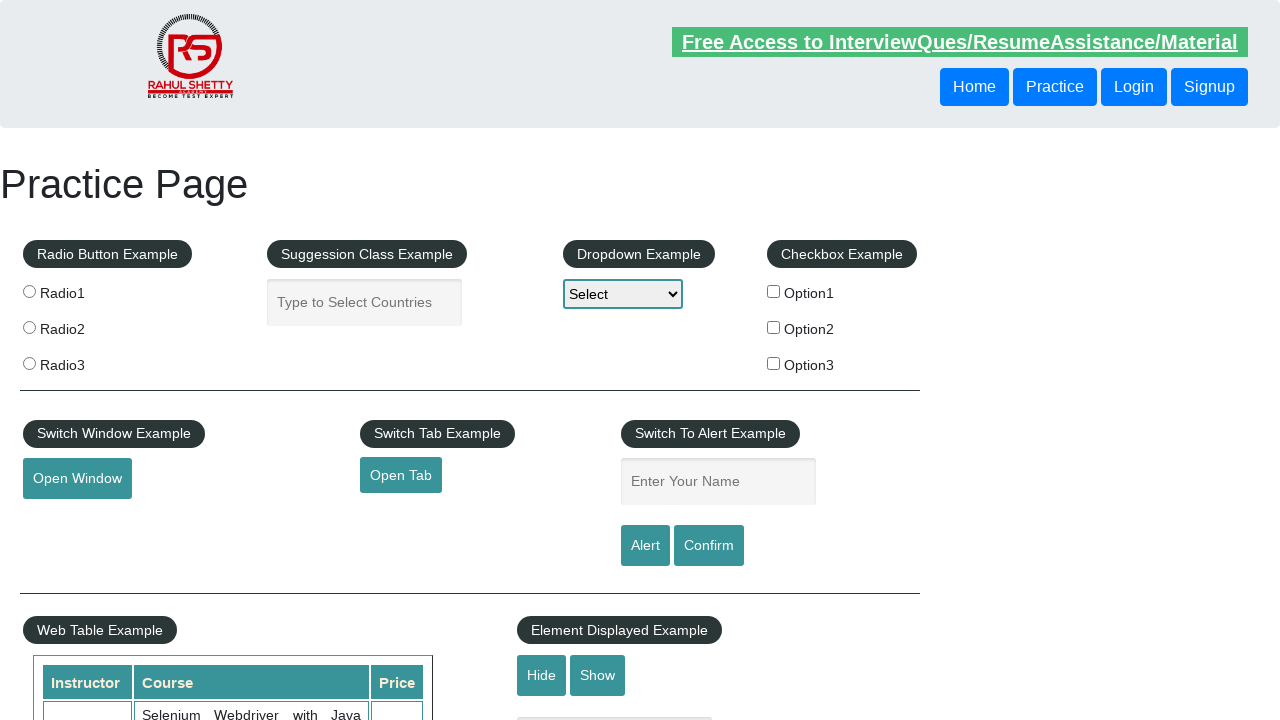

Retrieved all table column headers - found 3 columns
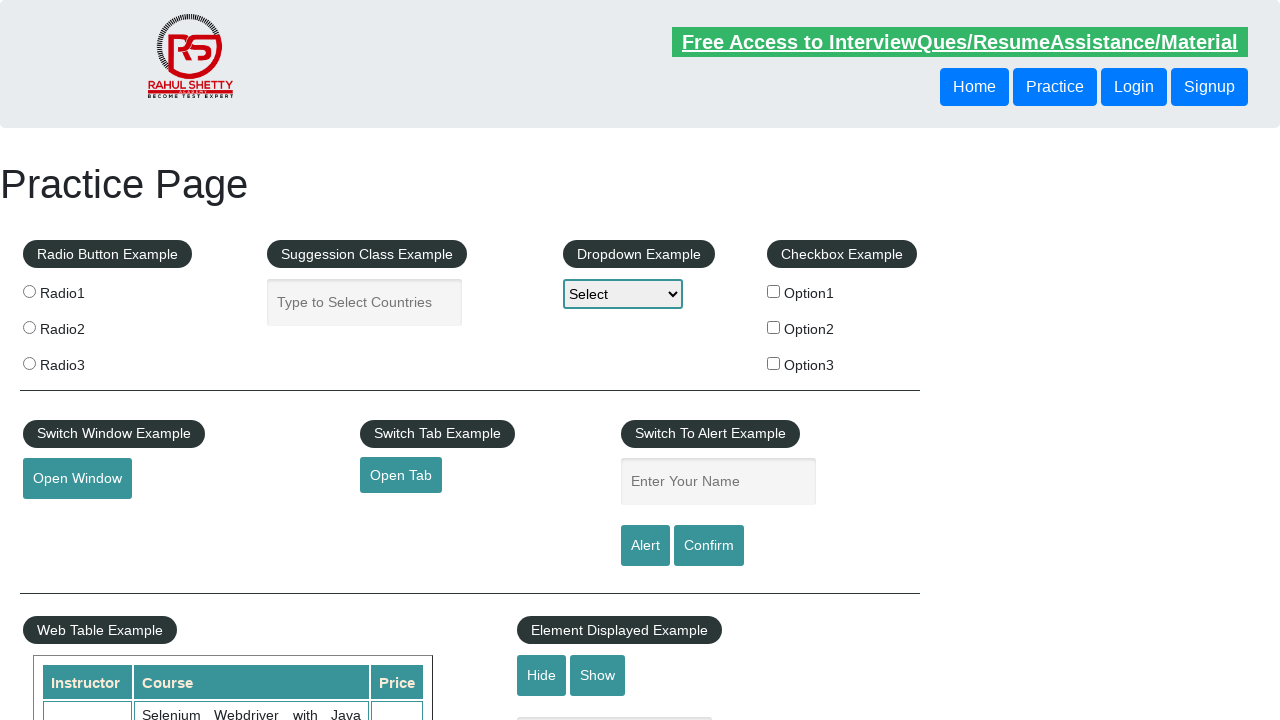

Verified that table contains exactly 3 columns
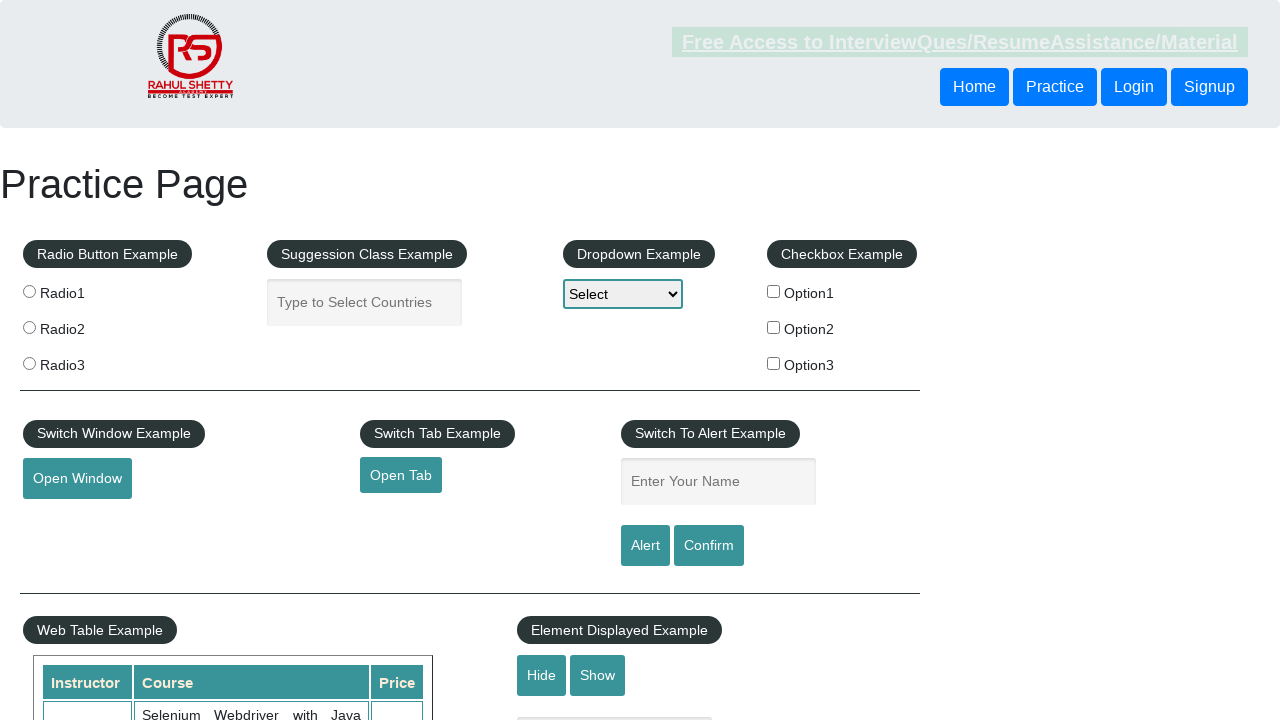

Retrieved cells from second table row - found 3 cells
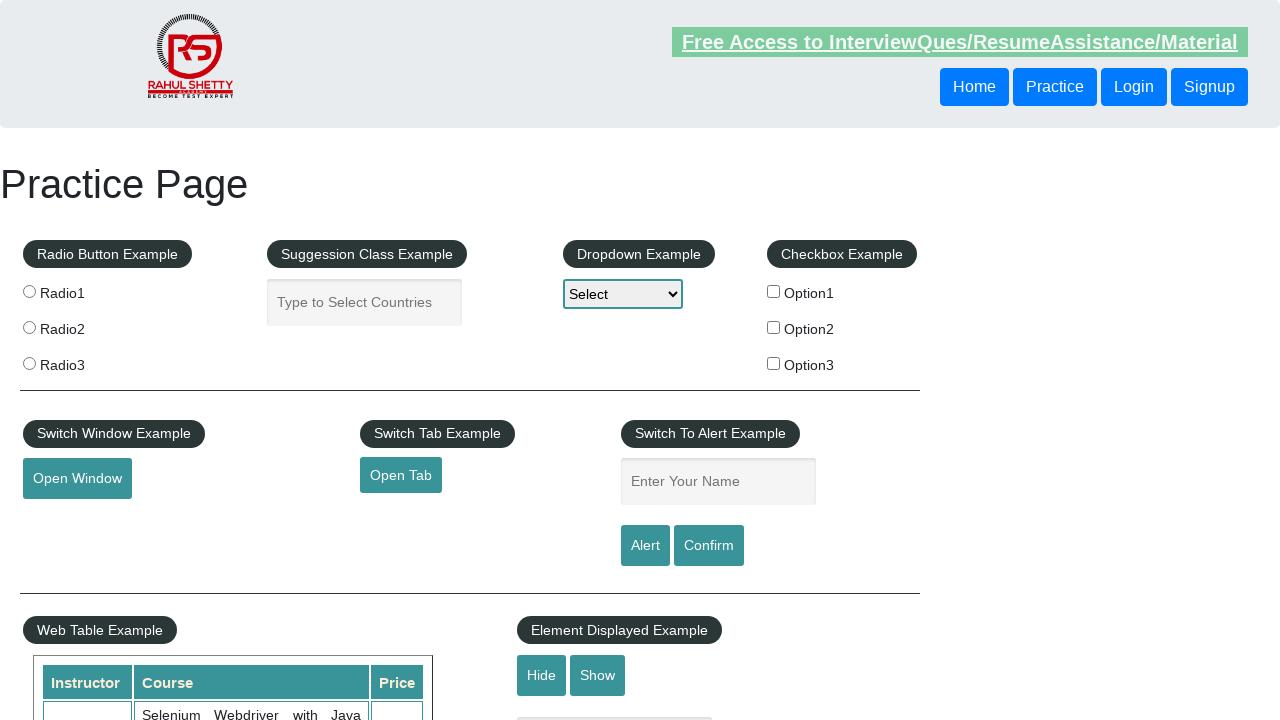

Printed second row data for verification
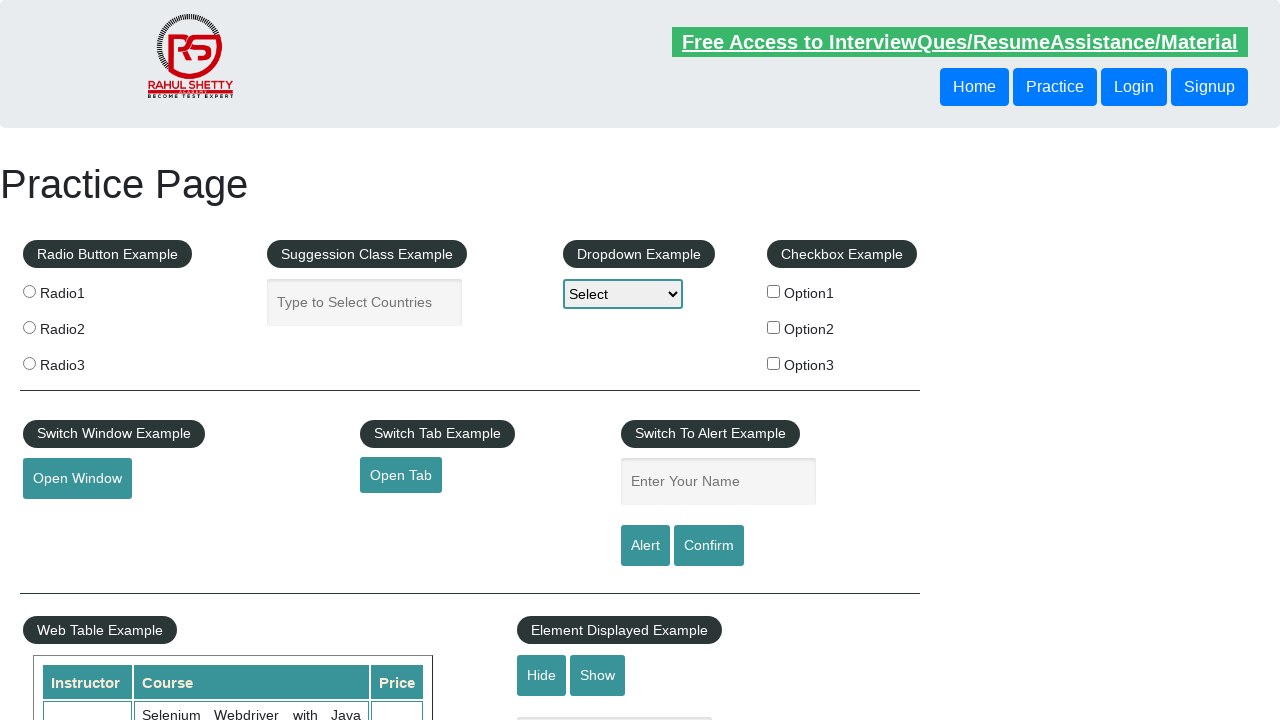

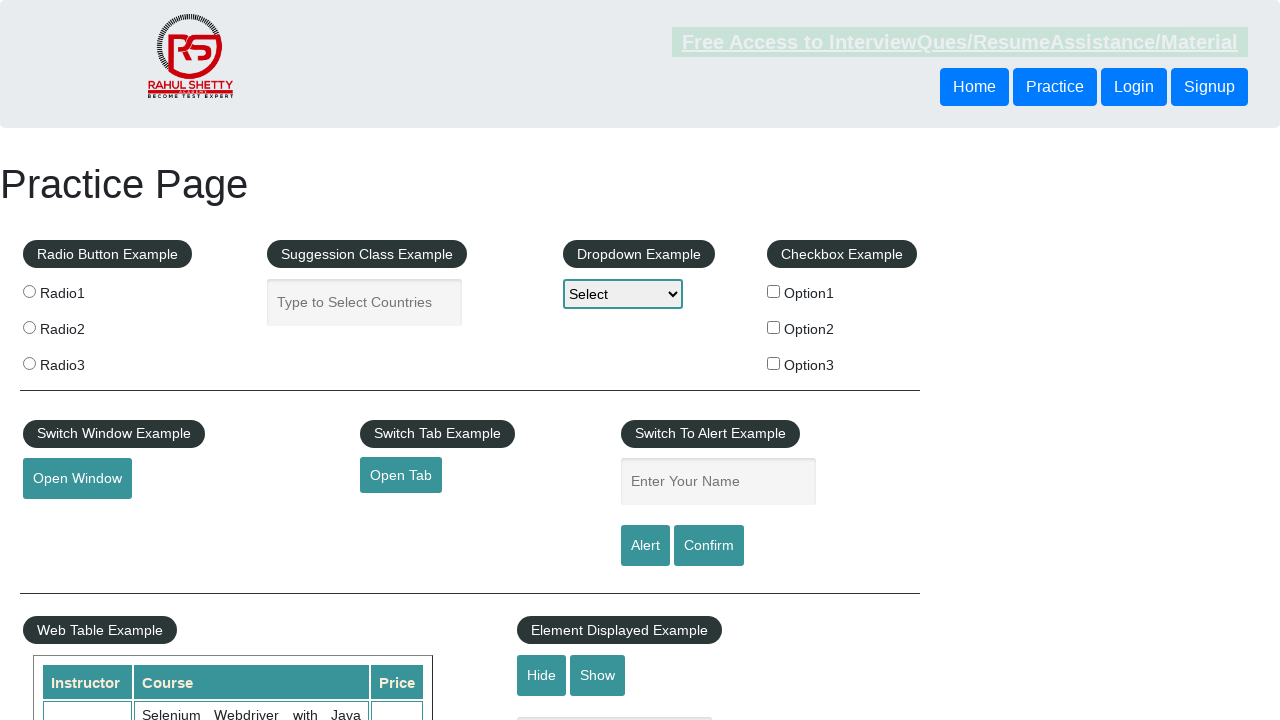